Tests the vegetable/fruit shopping page by searching for items containing 'ca', verifying 4 products are displayed, and adding specific products to cart including Cashews

Starting URL: https://rahulshettyacademy.com/seleniumPractise/#/

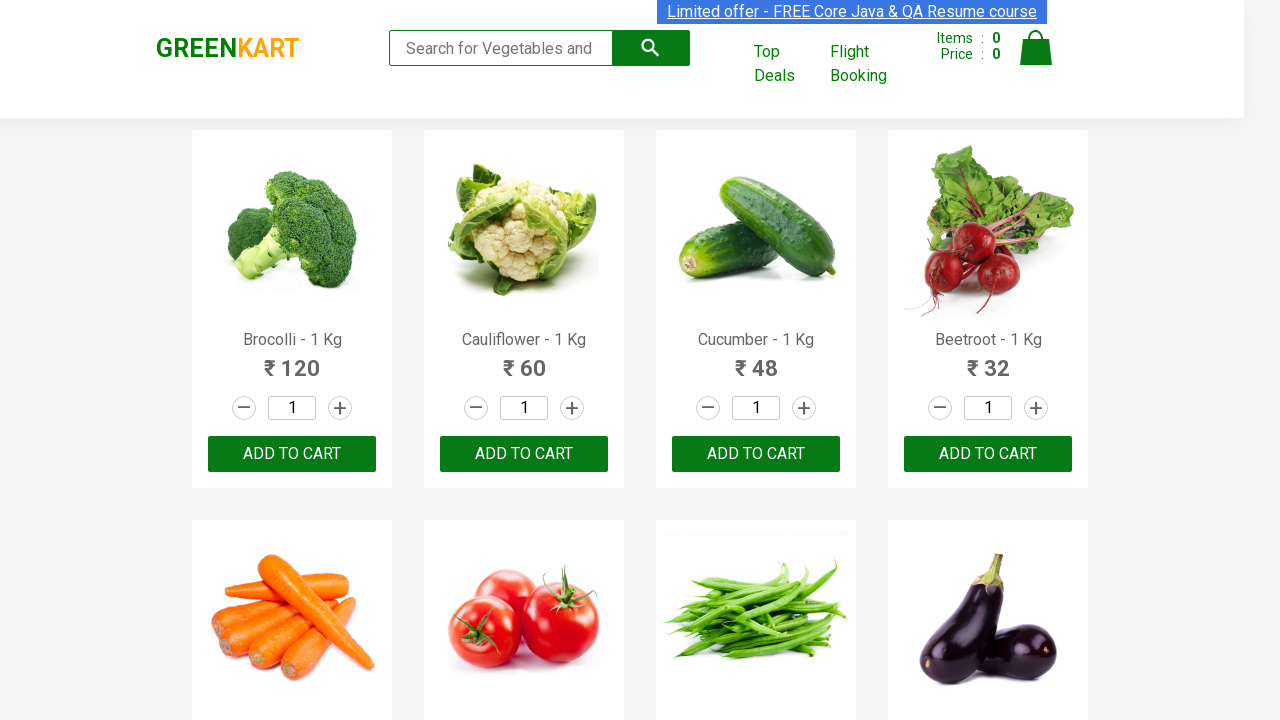

Filled search box with 'ca' to filter products on .search-keyword
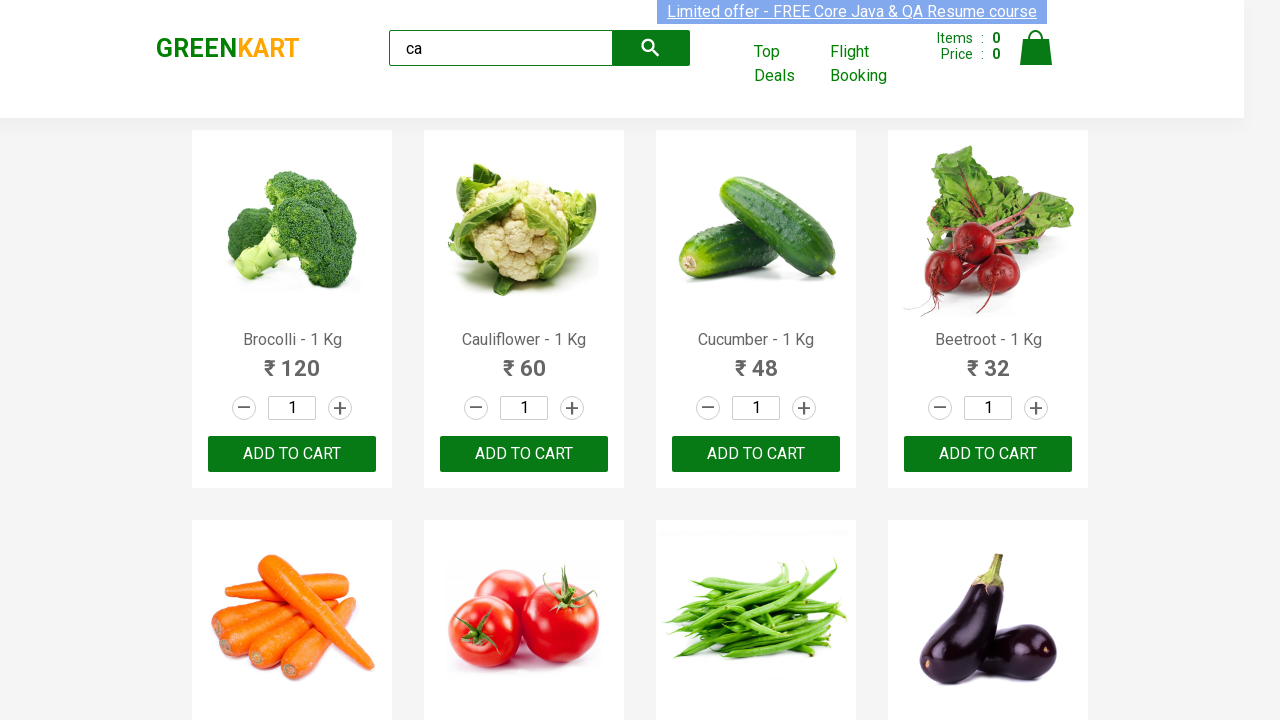

Waited 2 seconds for search results to filter
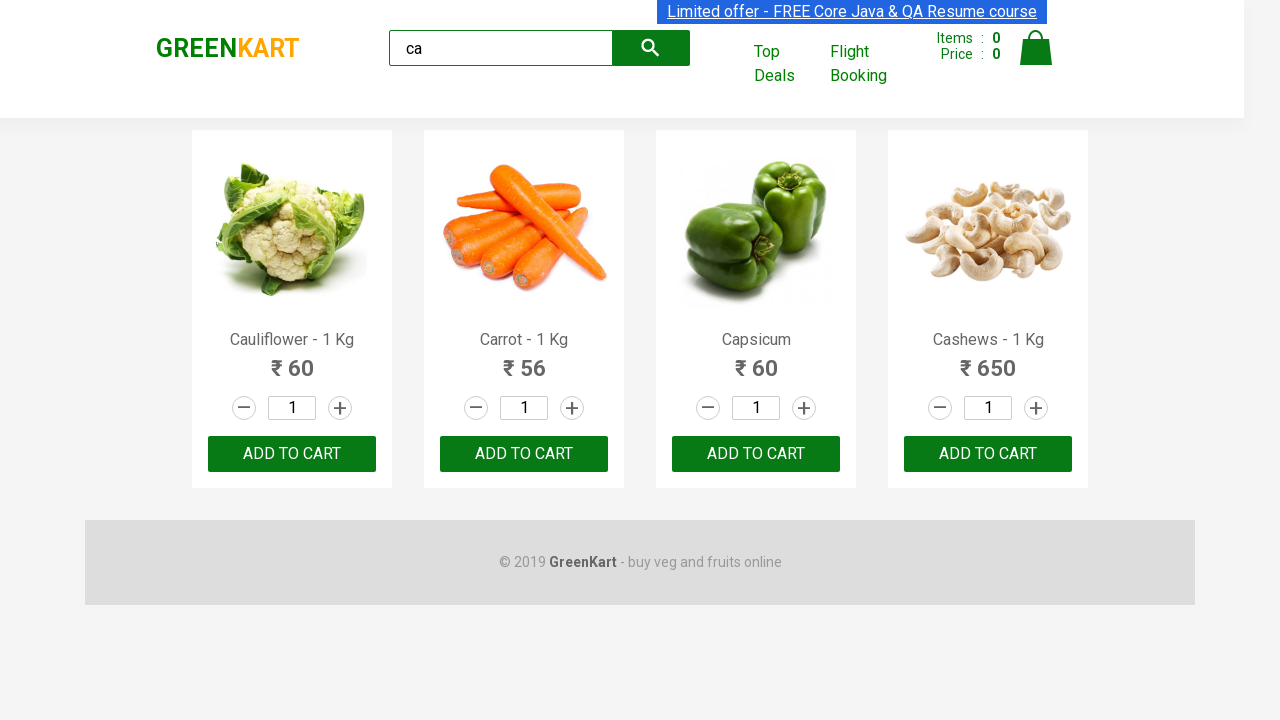

Waited for visible products to appear
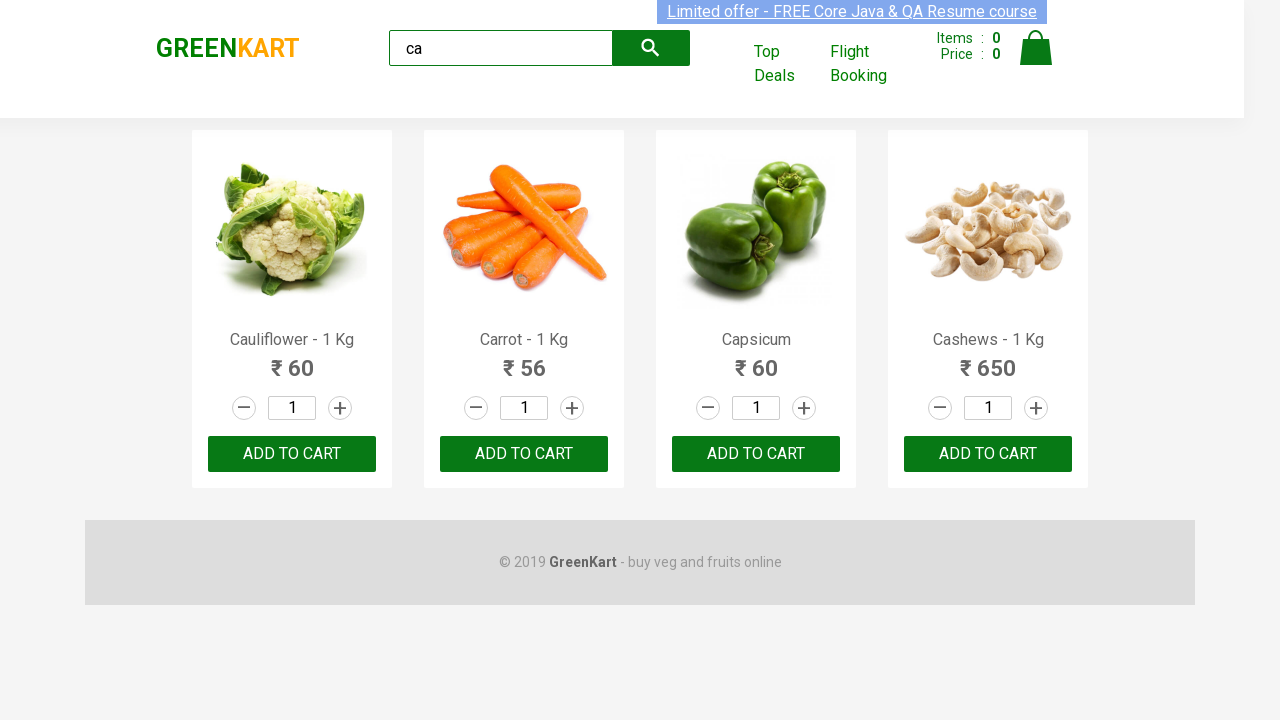

Verified 4 products are displayed containing 'ca'
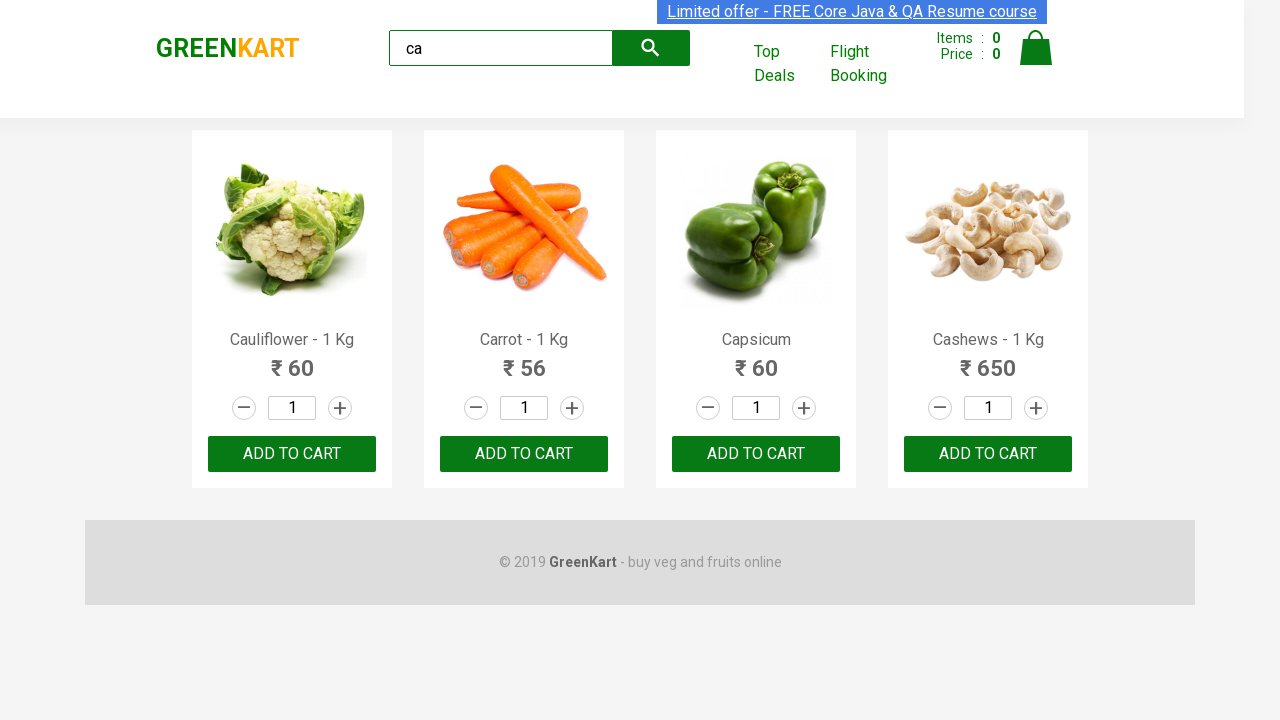

Clicked ADD TO CART button for the third product at (756, 454) on .products .product >> nth=2 >> button
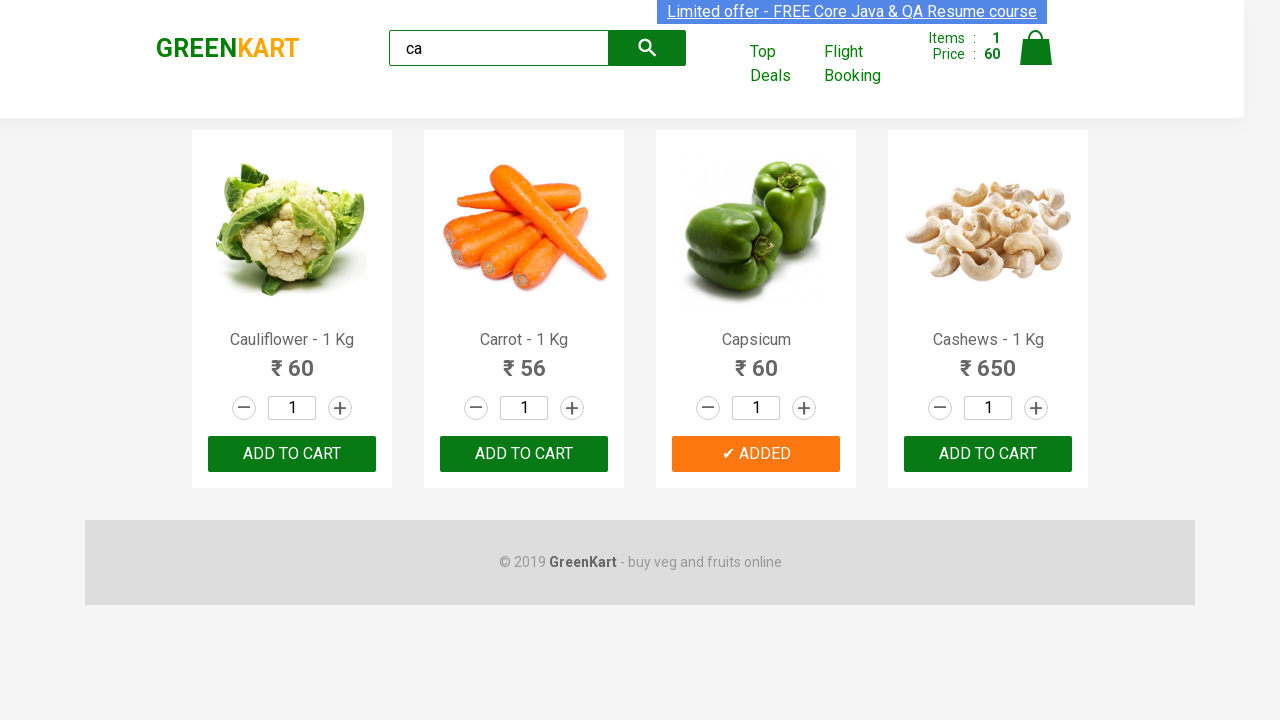

Found and clicked ADD TO CART button for Cashews product at (988, 454) on .products .product >> nth=3 >> button
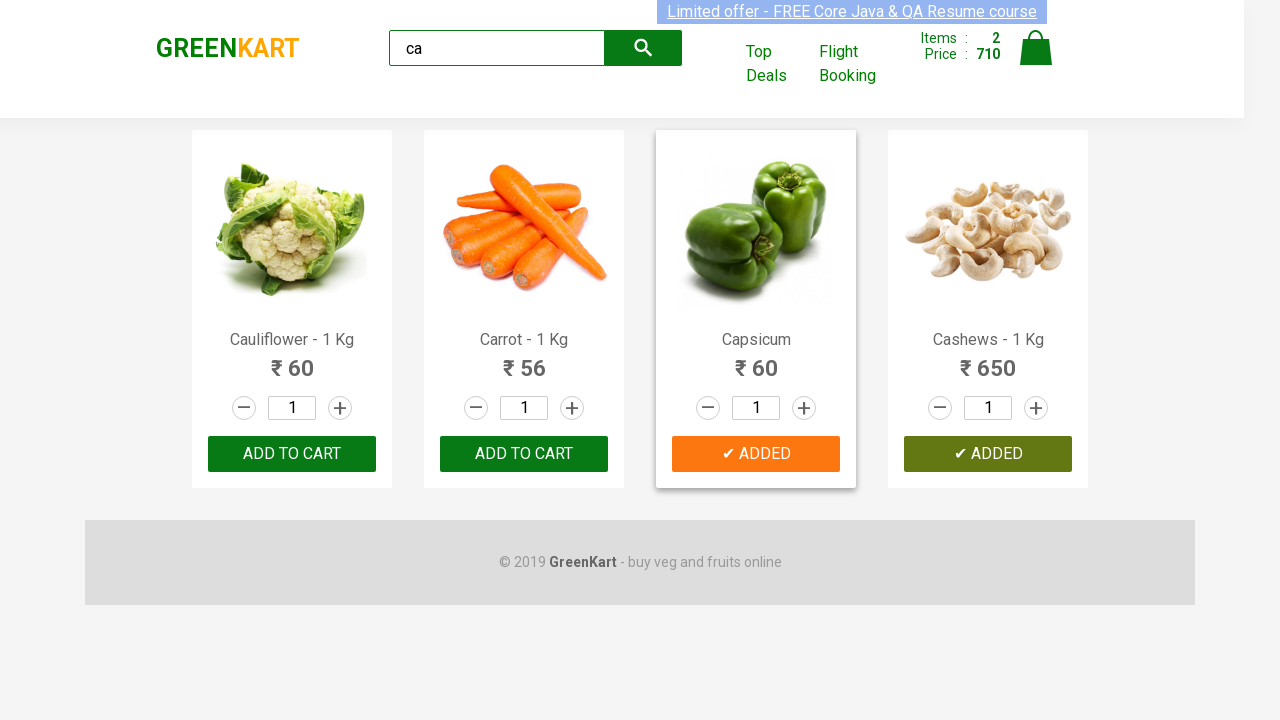

Retrieved brand text: GREENKART
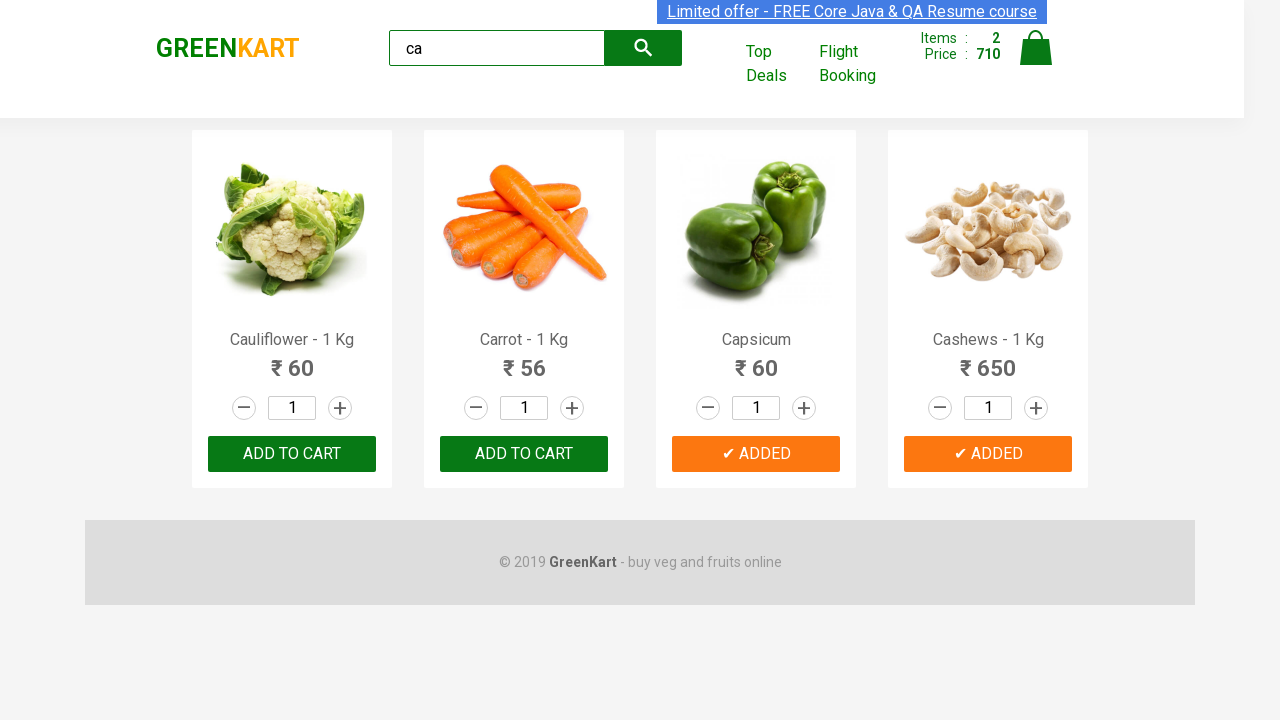

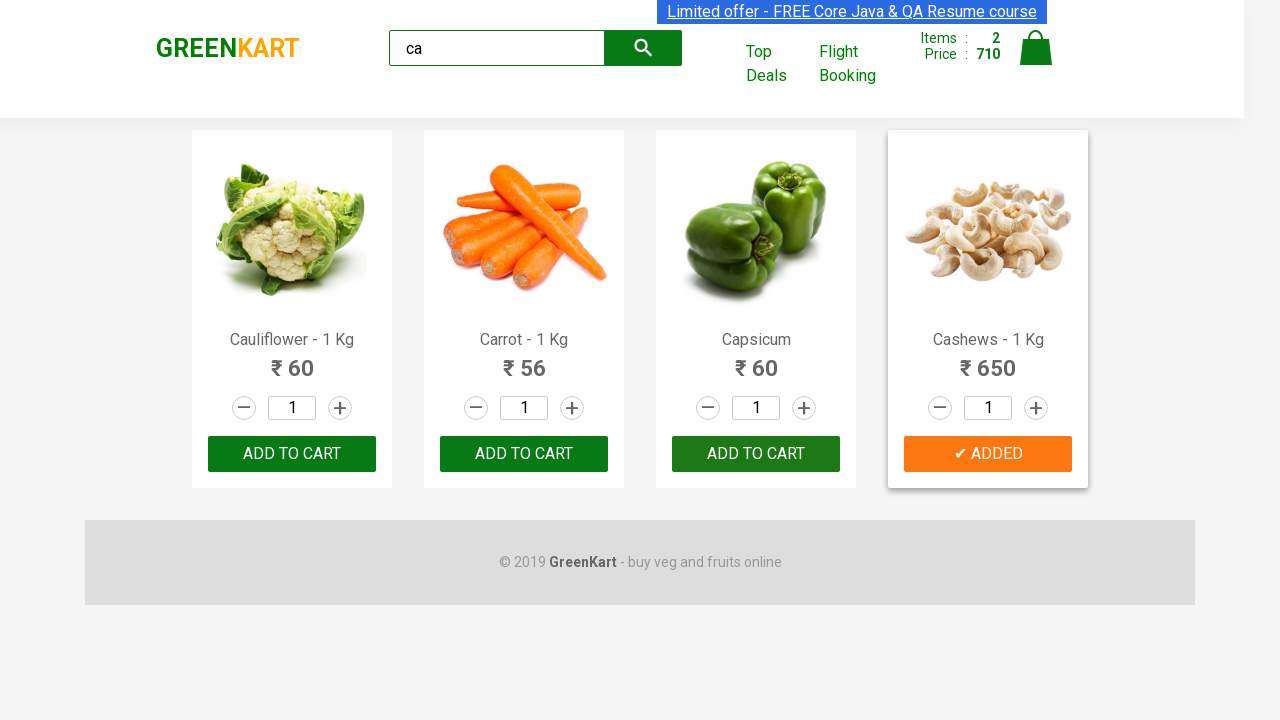